Tests navigation by clicking the Overview link and verifying the URL changes to include "overview" and the page header updates

Starting URL: https://docs.qameta.io/allure-testops/

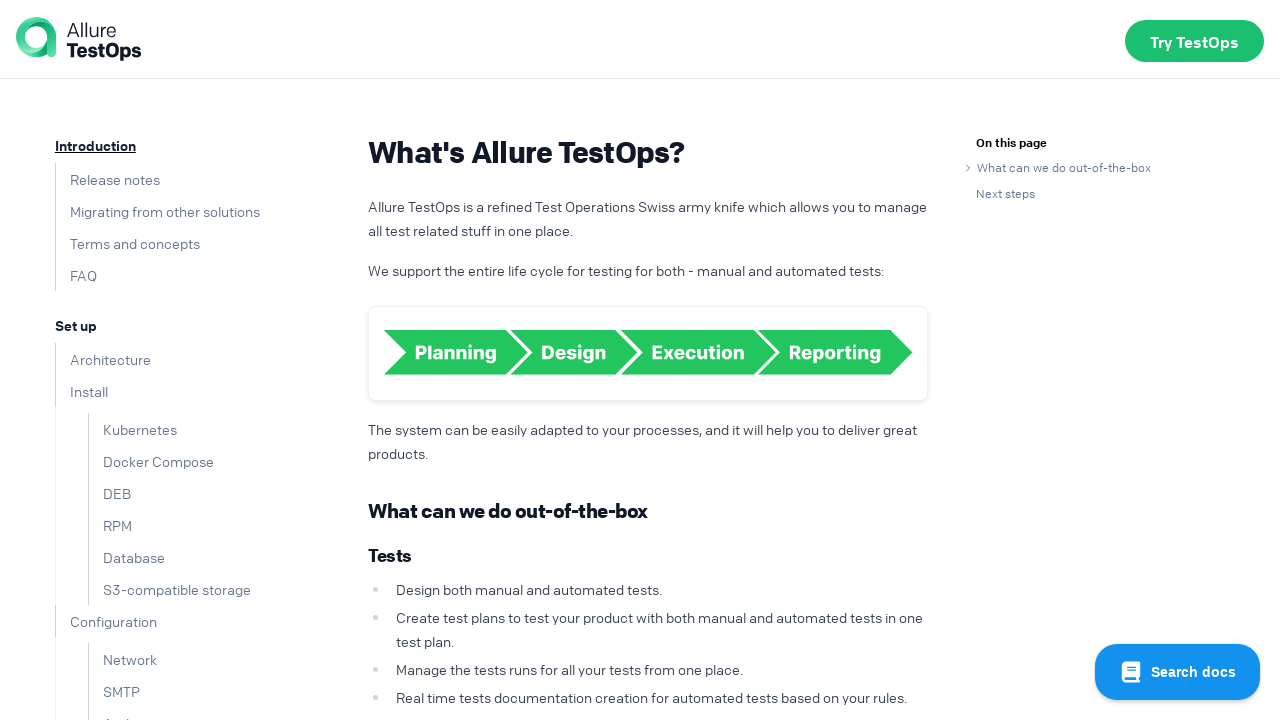

Verified page title includes 'Allure TestOps'
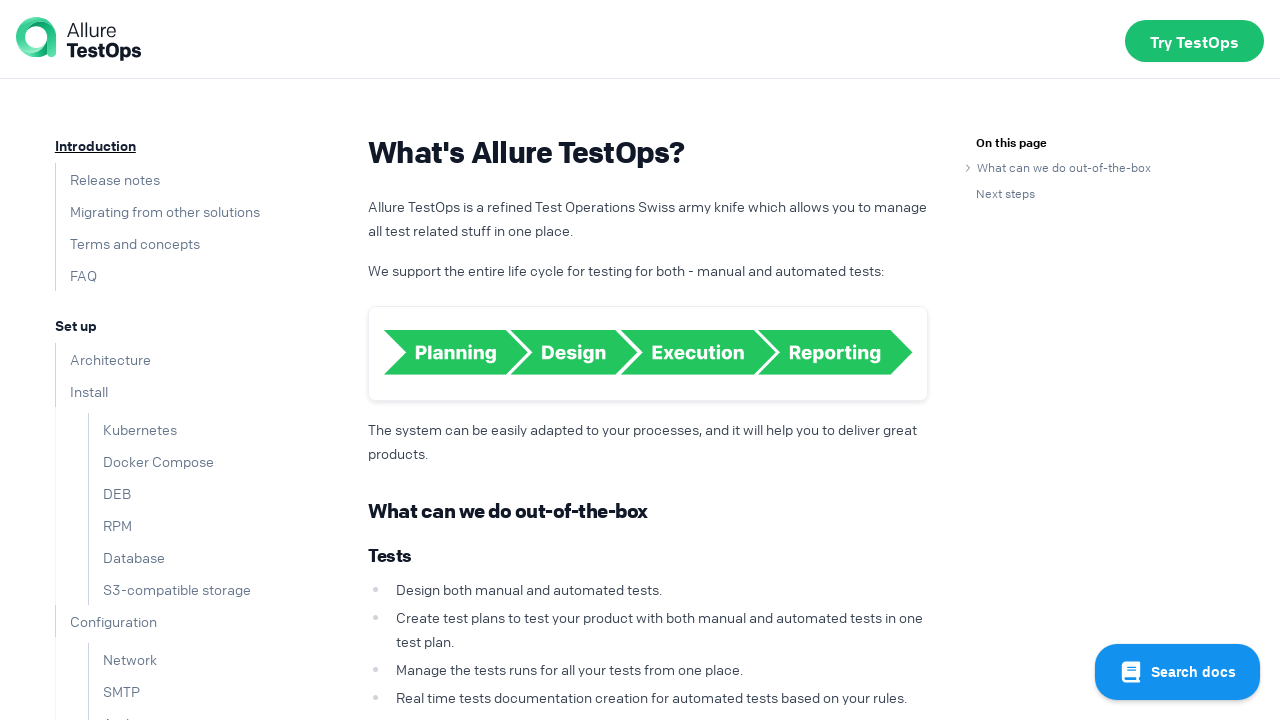

Clicked the Overview link in navigation at (85, 399) on text=Overview
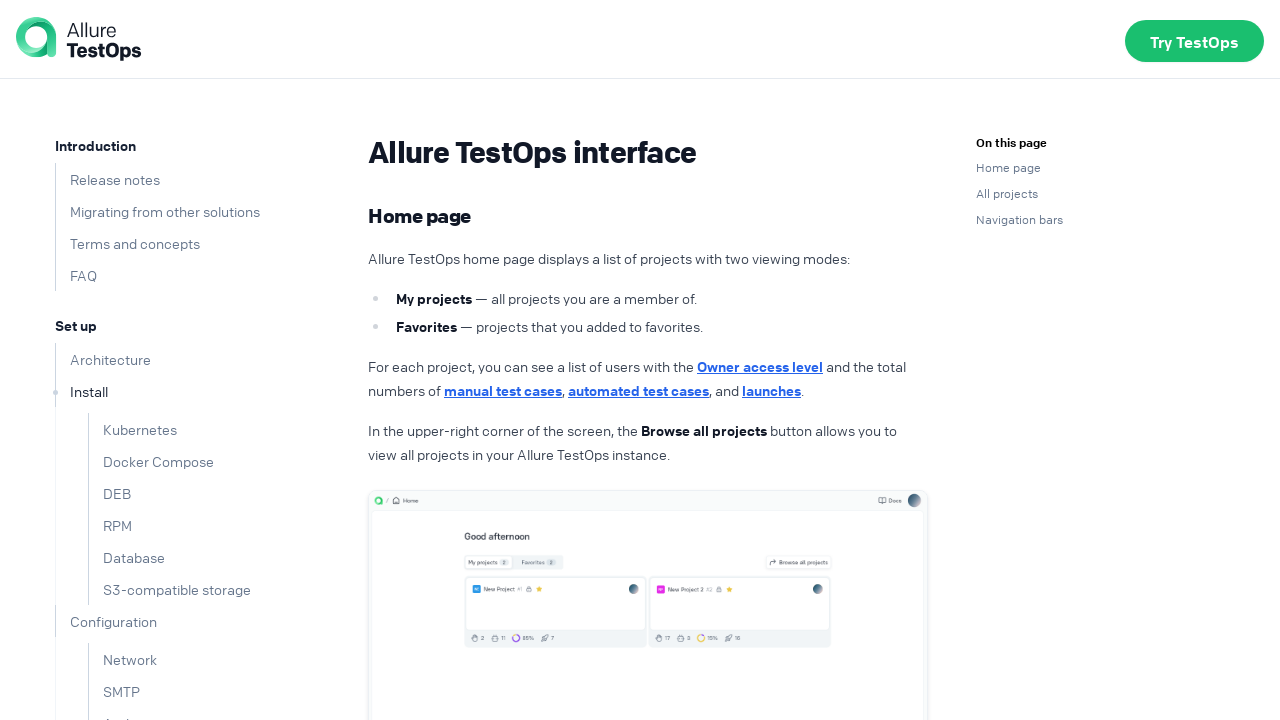

Verified URL includes 'overview'
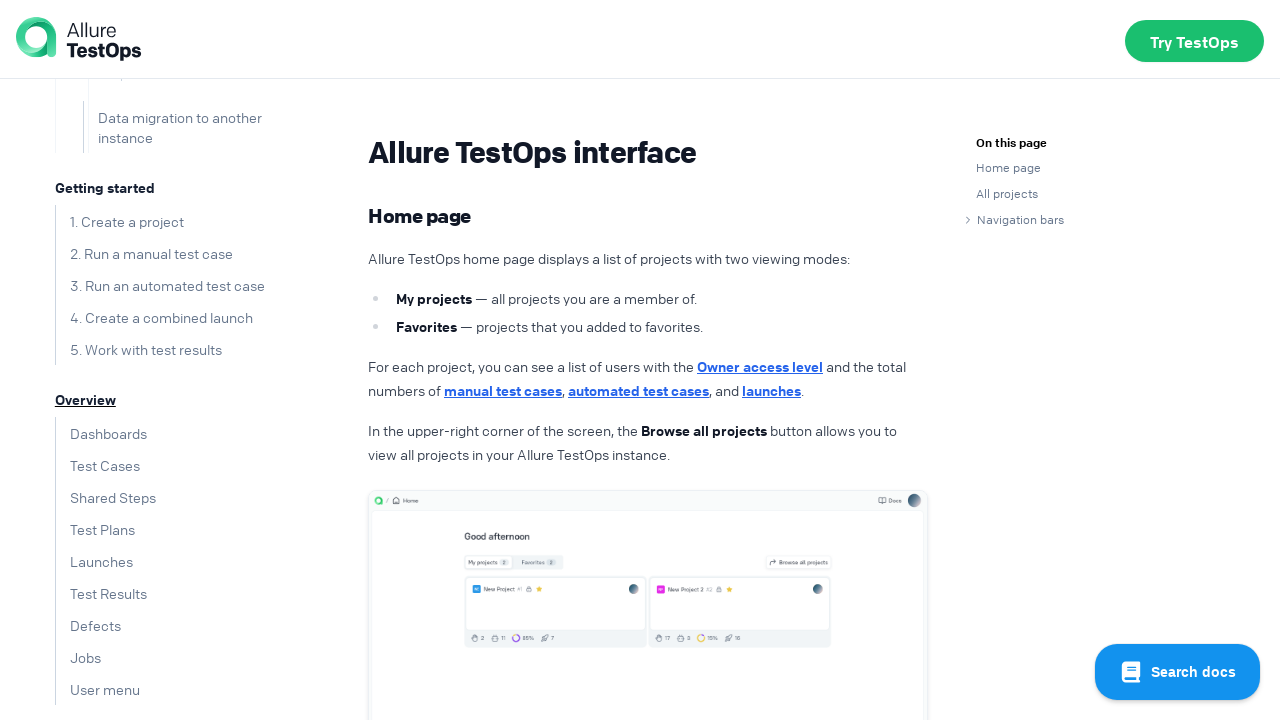

Verified page header displays 'Allure TestOps interface'
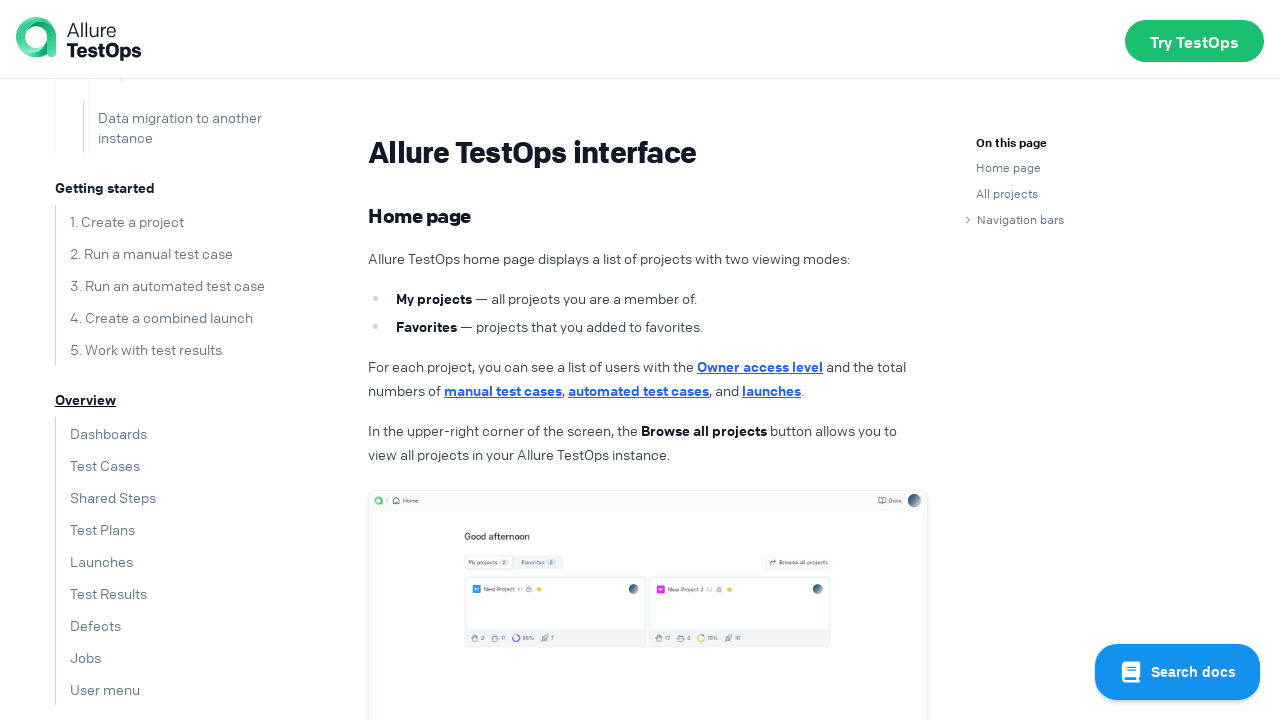

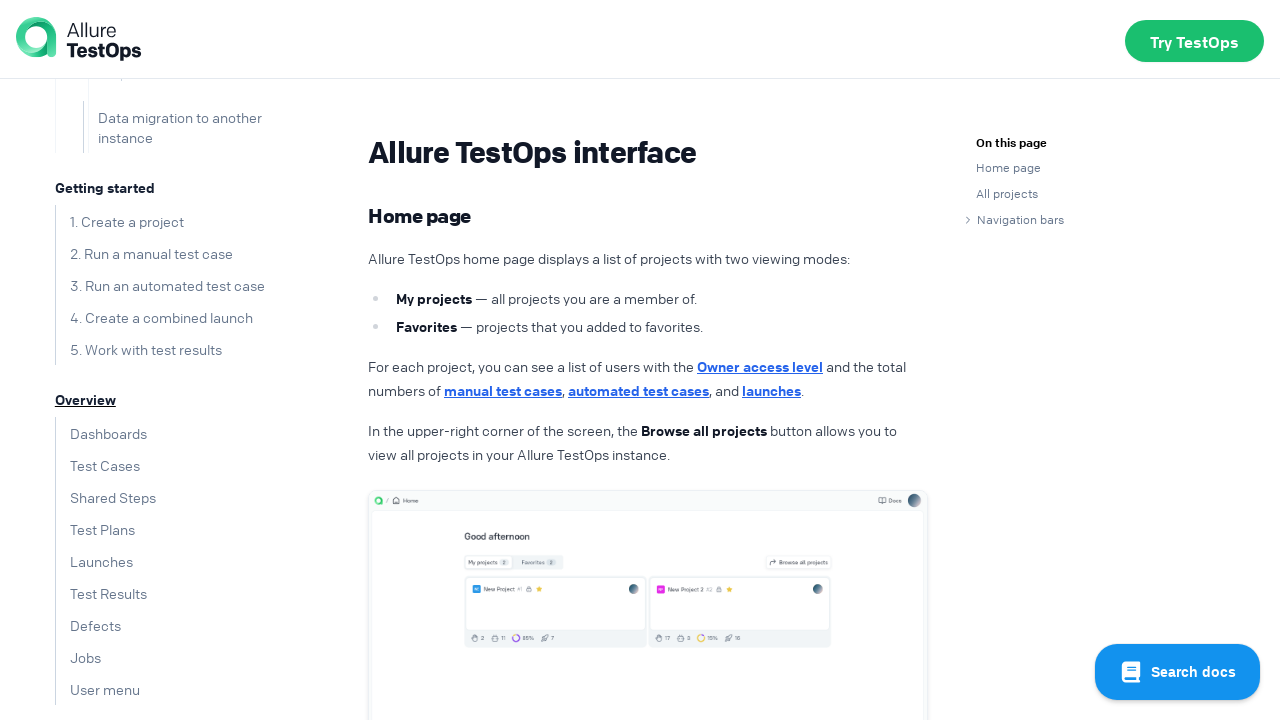